Tests hovering over navigation menu items on a registration page, demonstrating mouse hover actions on menu elements

Starting URL: https://demo.automationtesting.in/Register.html

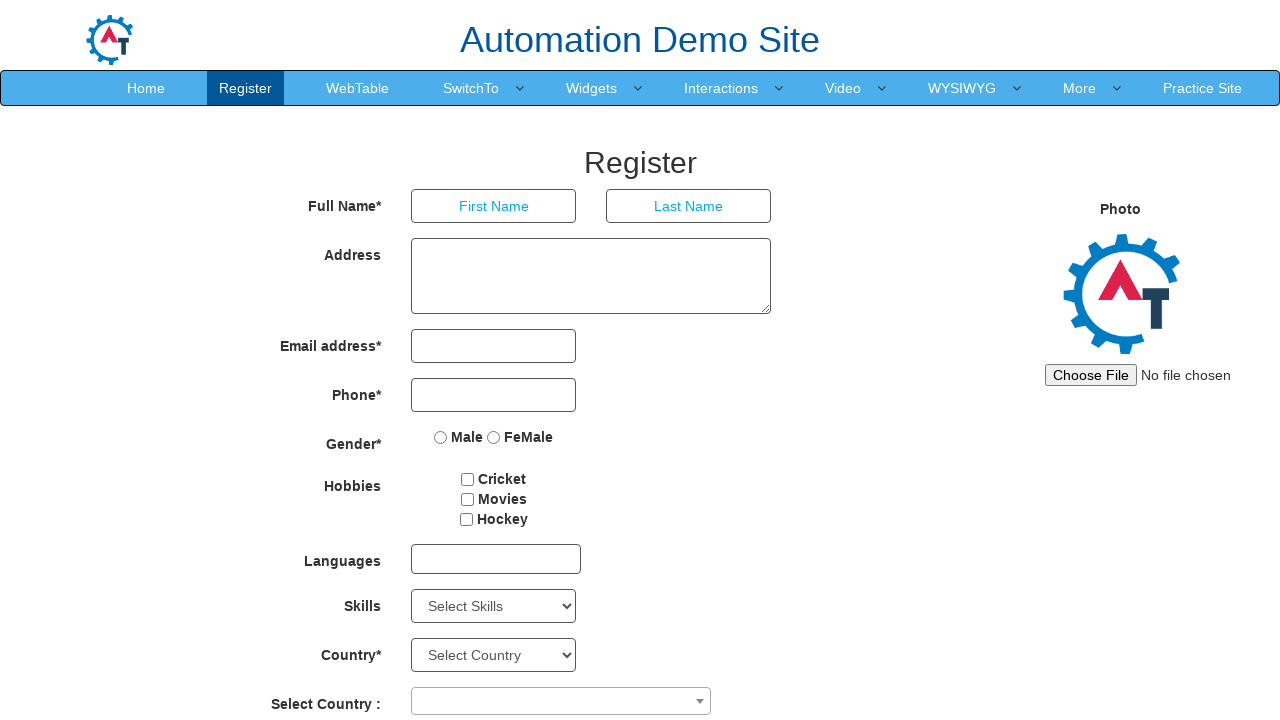

Retrieved all navigation menu items from navbar
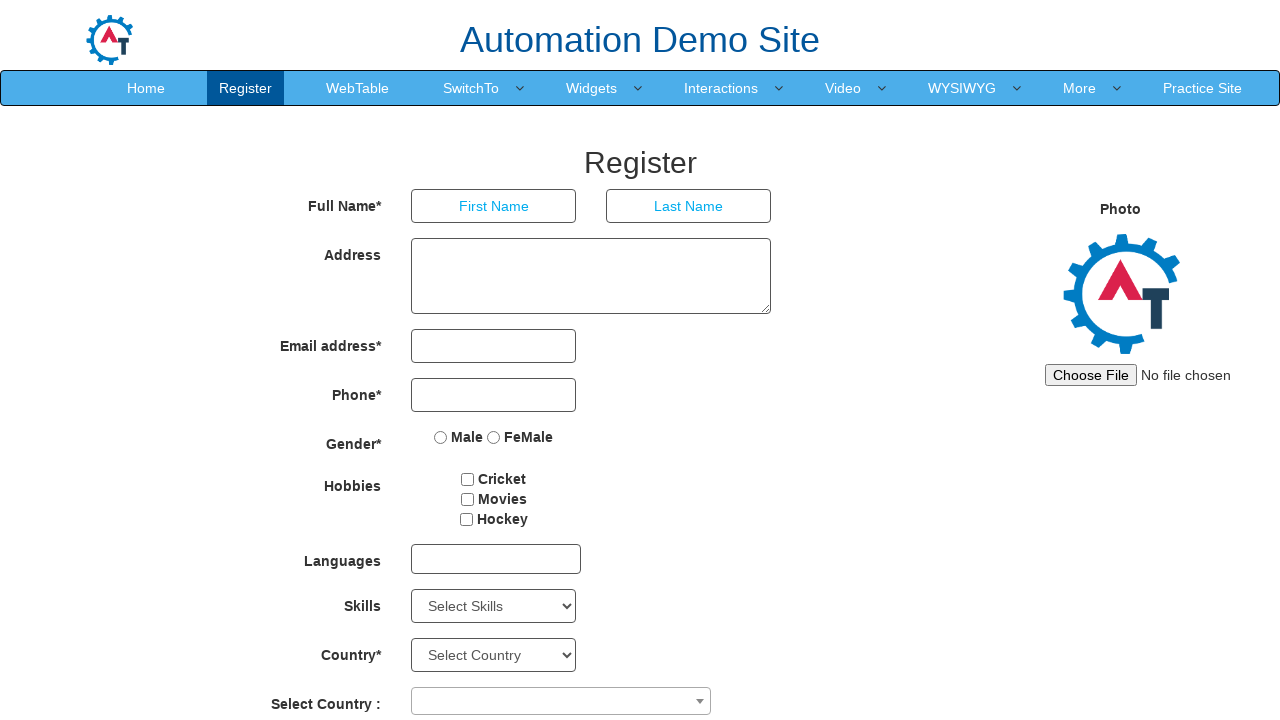

Hovered over the third navigation menu item at (358, 88) on .navbar-nav>li>a >> nth=2
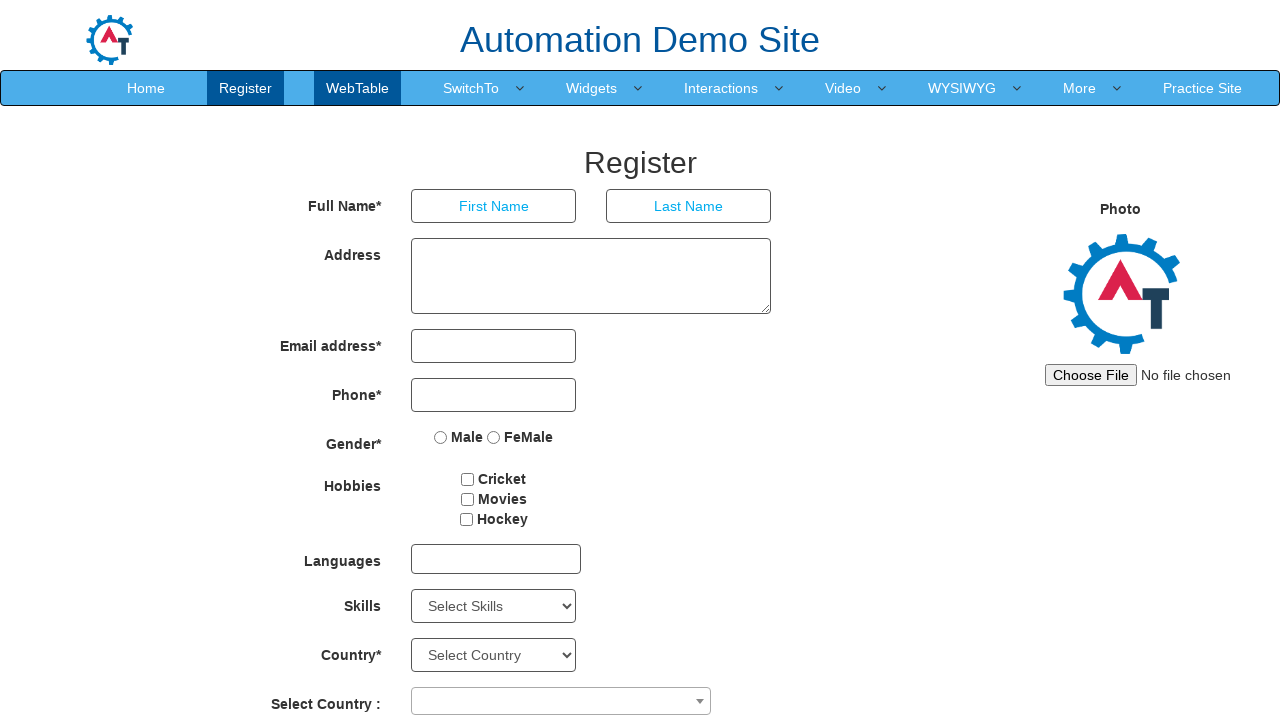

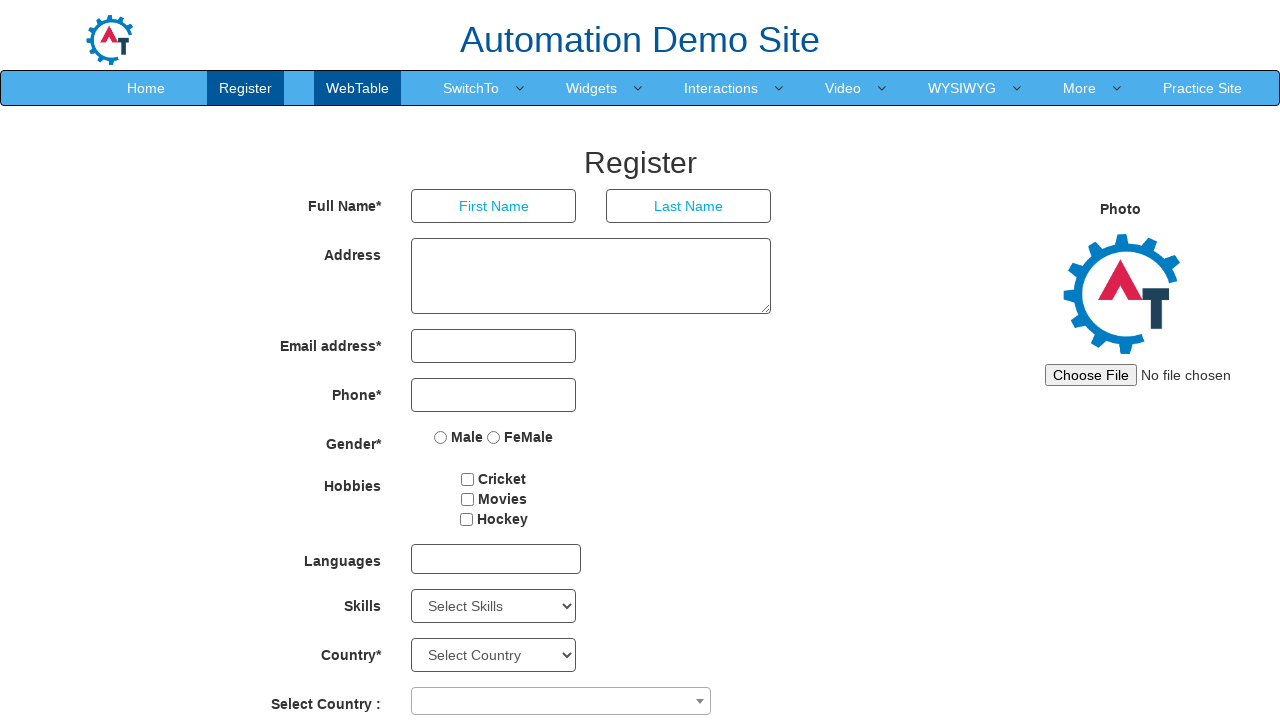